Tests handling of a JavaScript confirmation dialog by clicking buttons and verifying both OK and Cancel actions

Starting URL: https://seleniumelements.blogspot.com

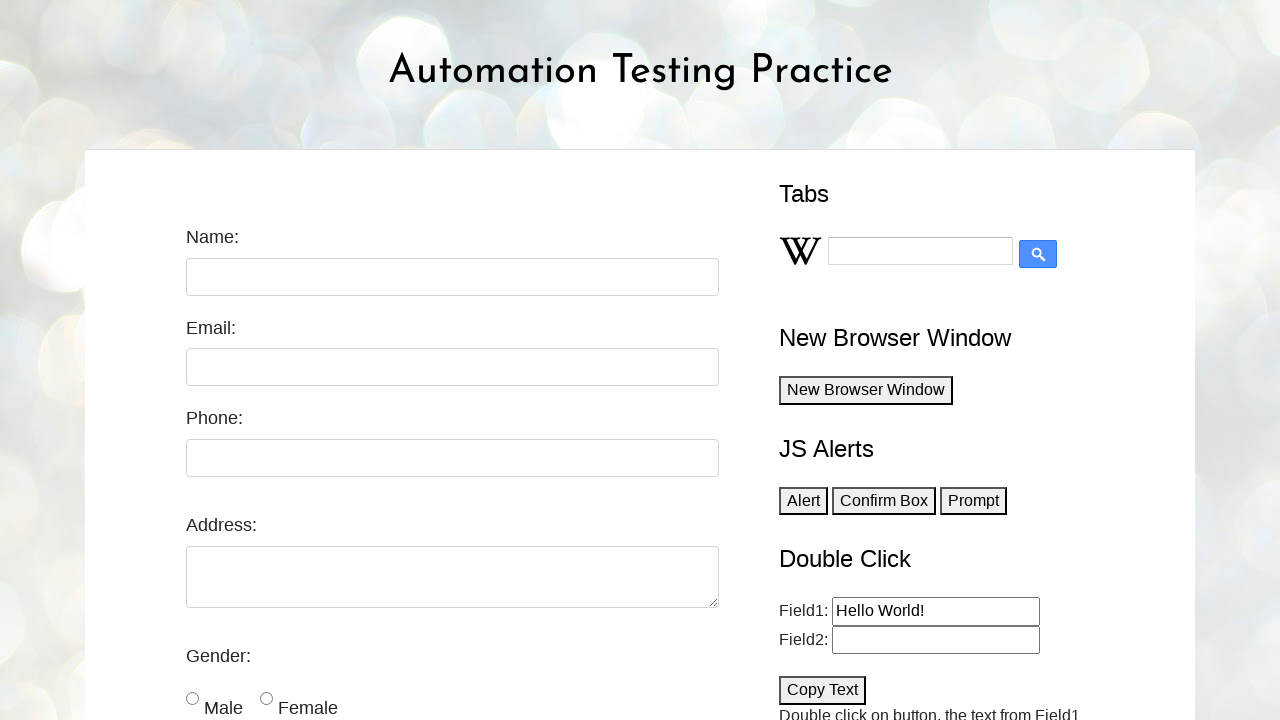

Set up dialog handler to dismiss confirmation dialog
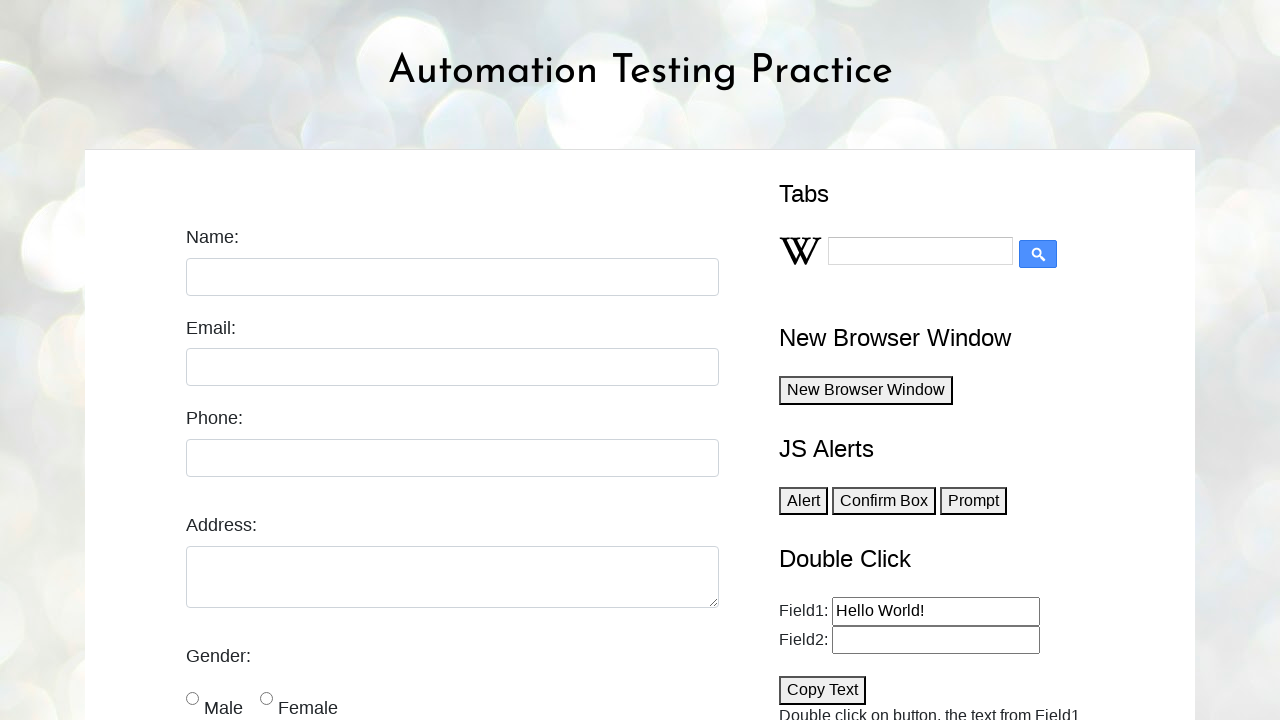

Clicked button to trigger confirmation dialog at (884, 501) on [onclick="myFunctionConfirm()"]
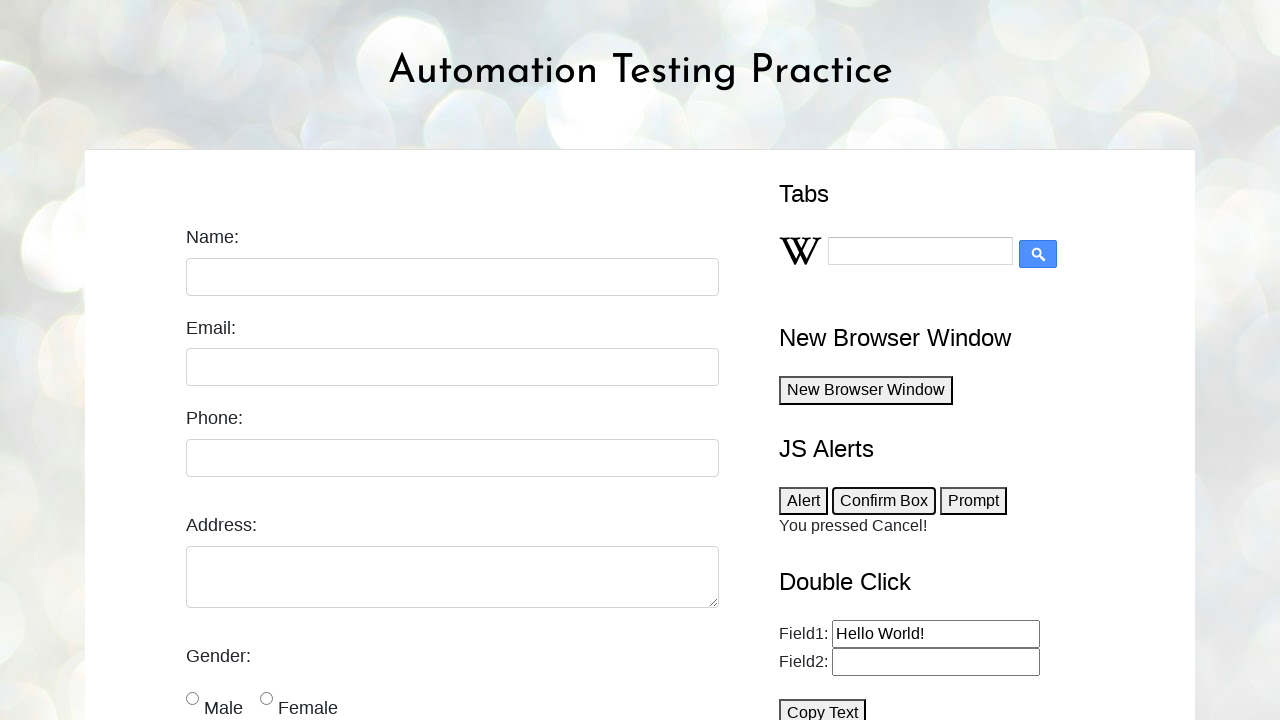

Verified 'You pressed Cancel!' message displayed after dismissing dialog
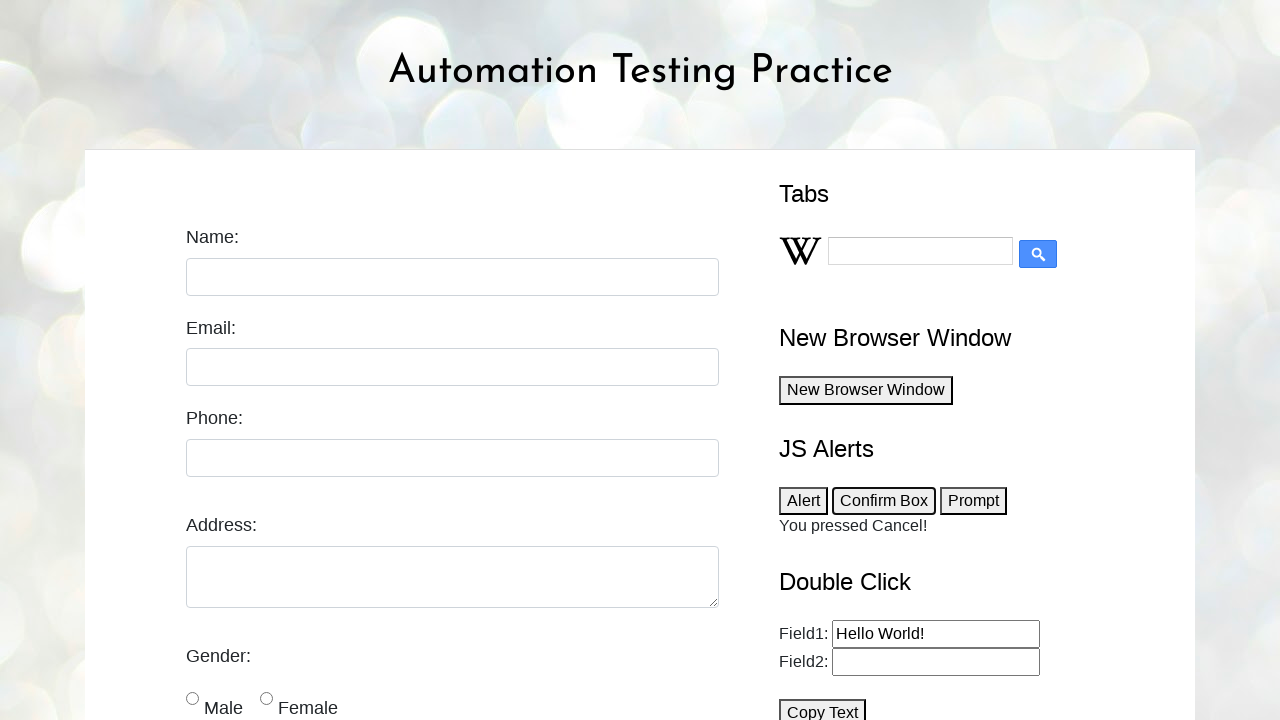

Set up dialog handler to accept confirmation dialog
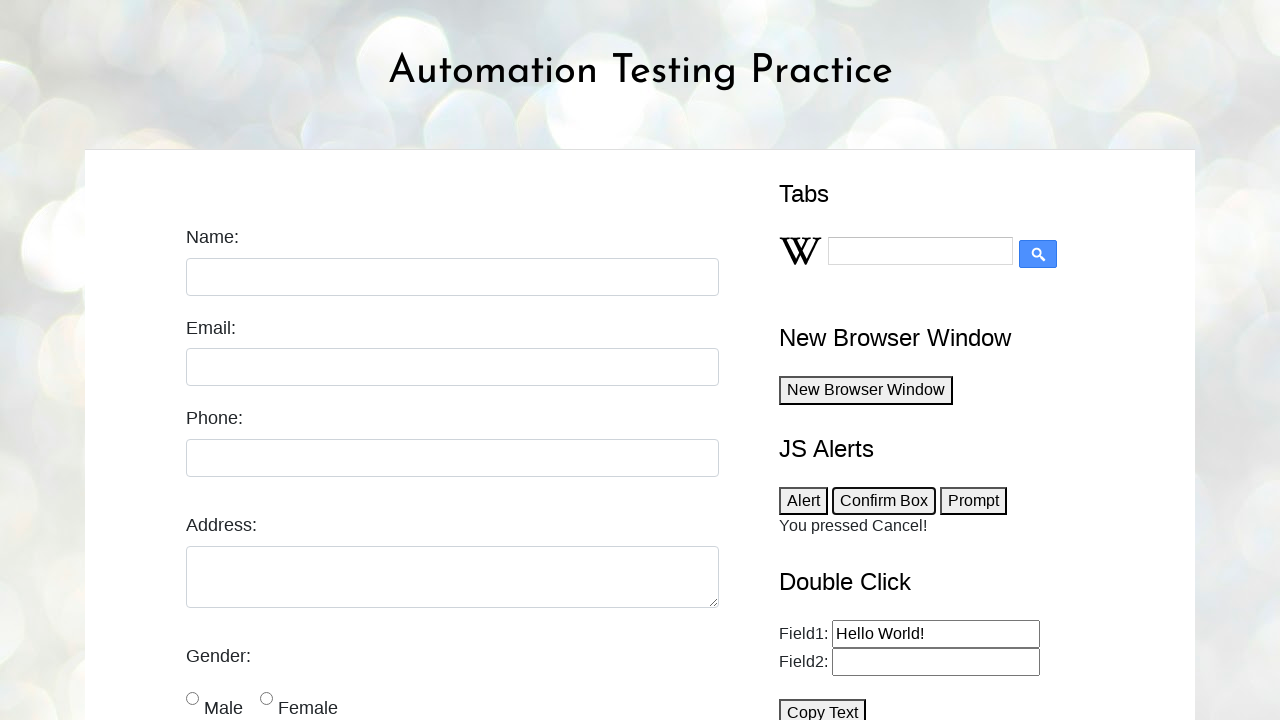

Clicked button to trigger confirmation dialog again at (884, 501) on [onclick="myFunctionConfirm()"]
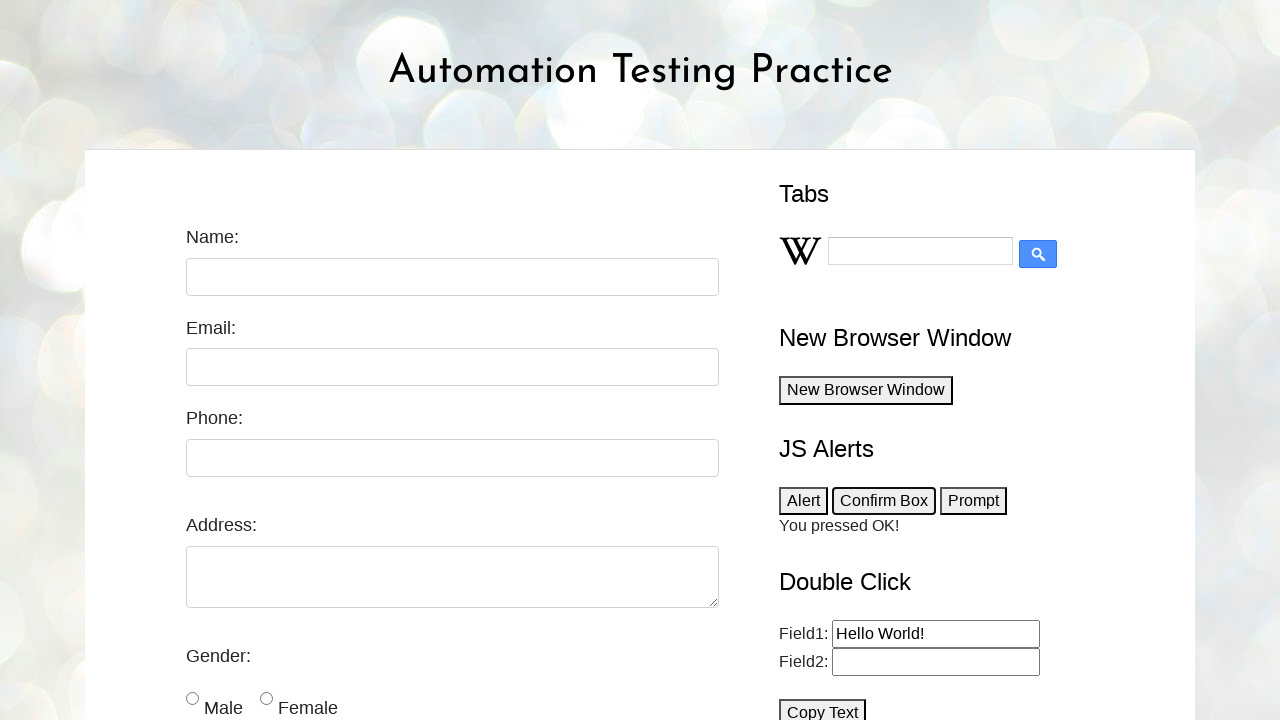

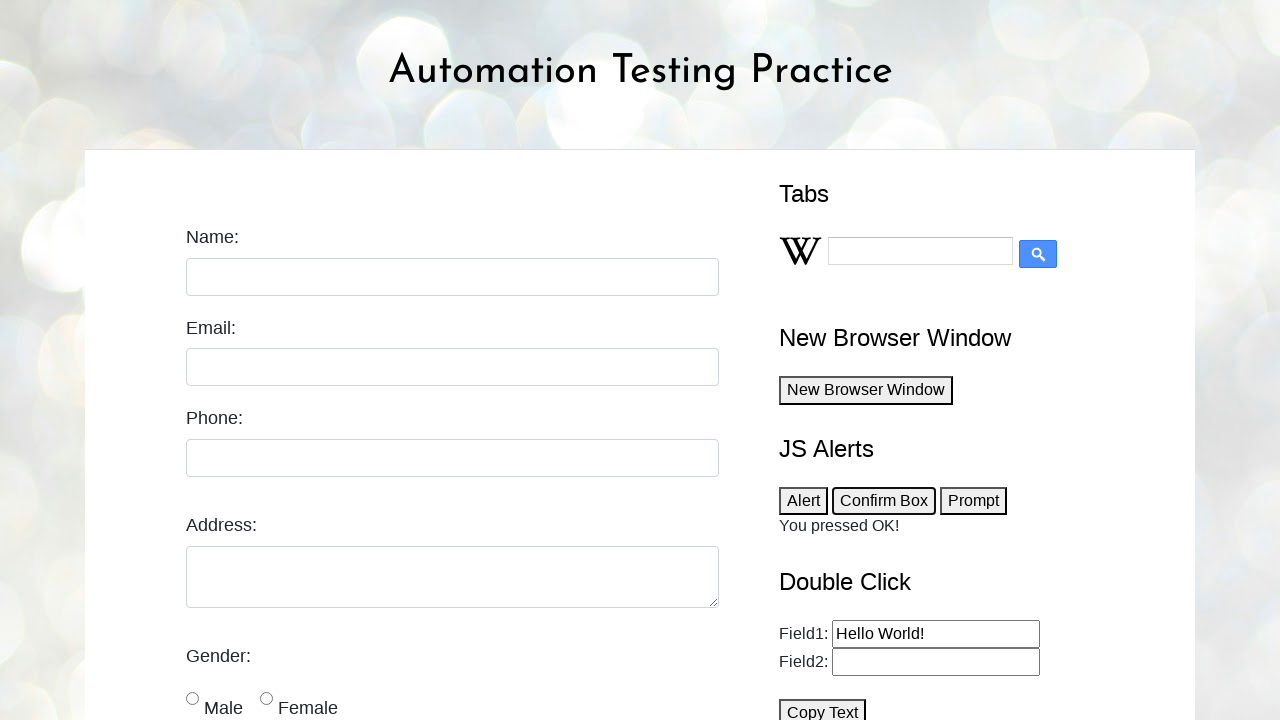